Tests multi-select dropdown by selecting multiple options, verifying selections, and then deselecting all

Starting URL: https://automationfc.github.io/basic-form/index.html

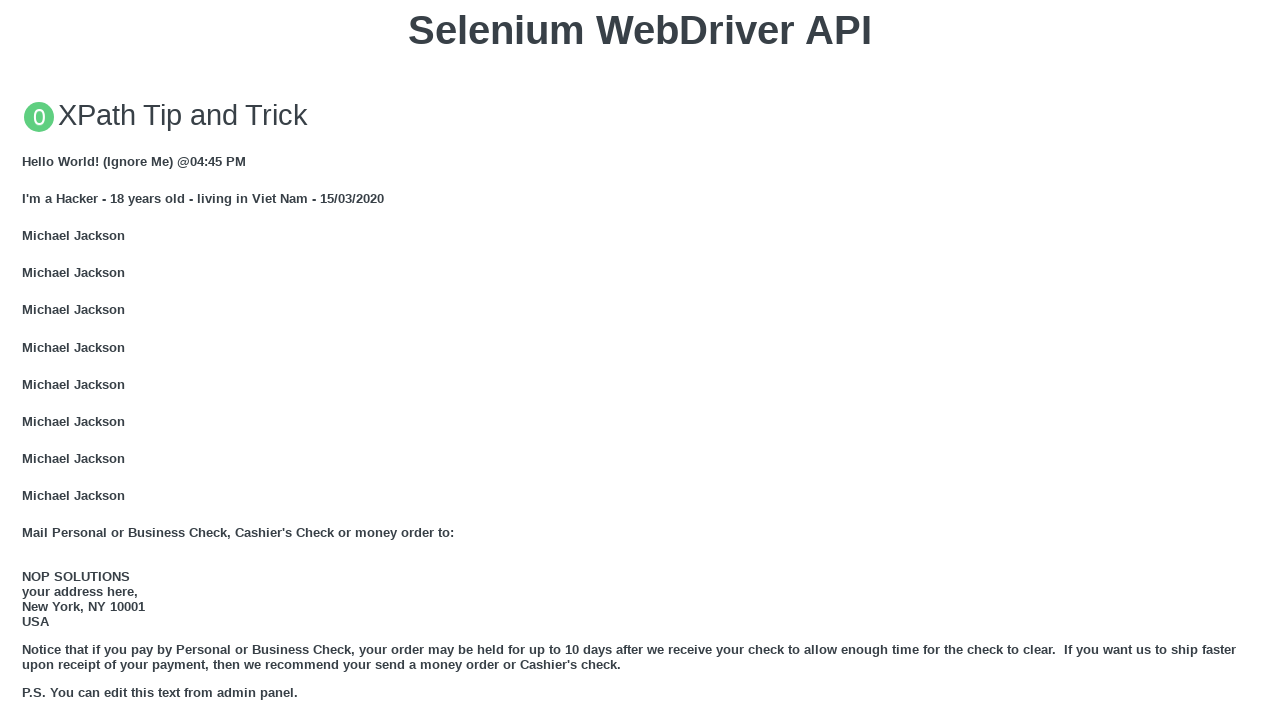

Clicked on job2 dropdown to open it at (640, 360) on #job2
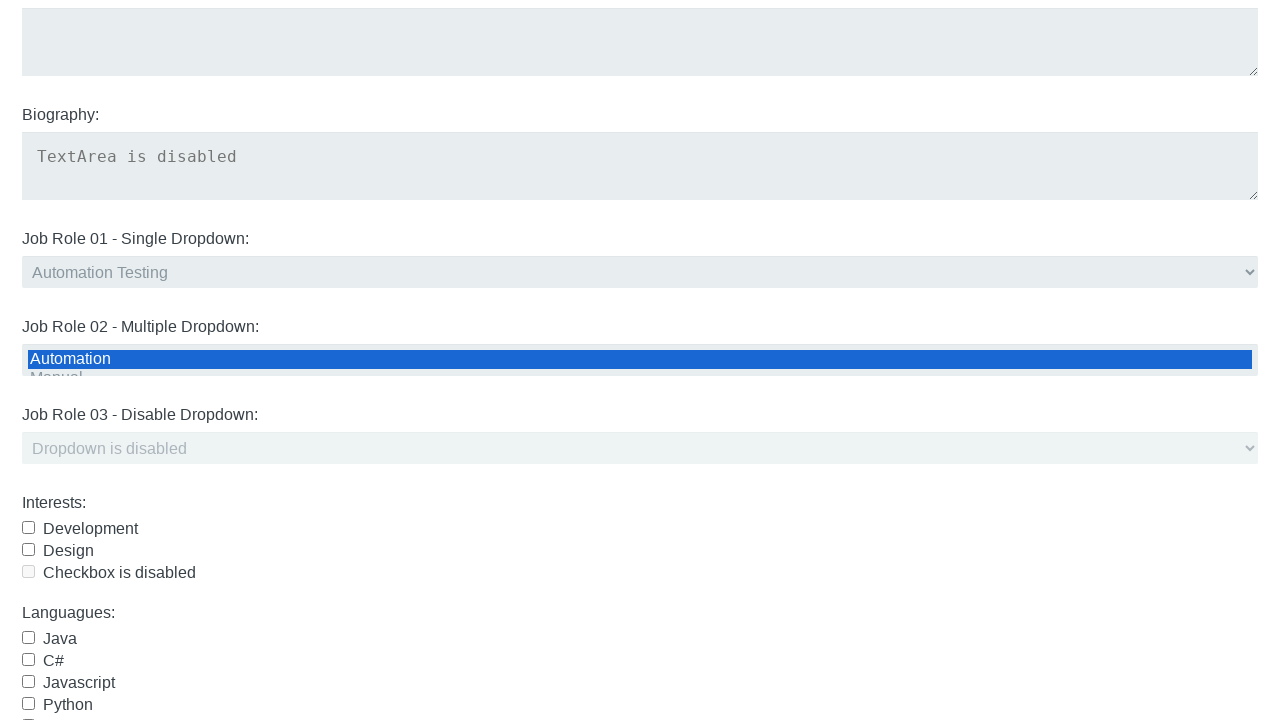

Selected multiple options: Automation, Mobile, Desktop on #job2
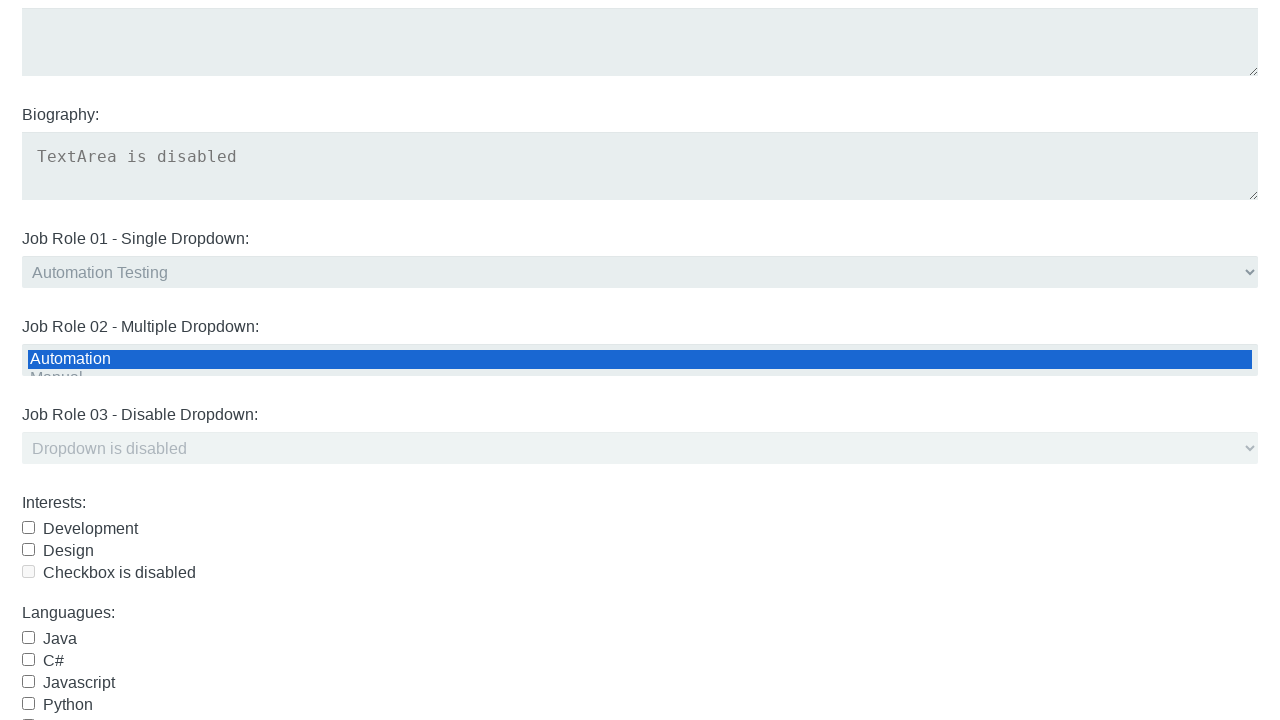

Retrieved all checked options from job2 dropdown
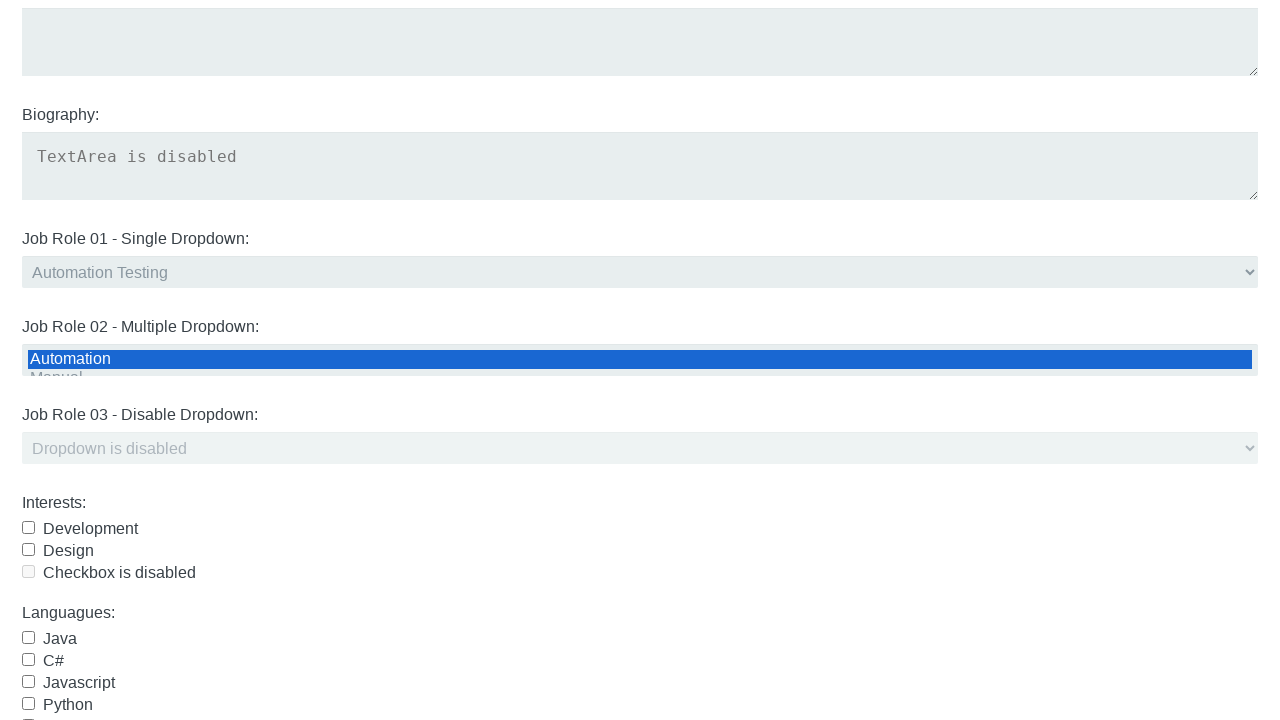

Printed selected option: Automation
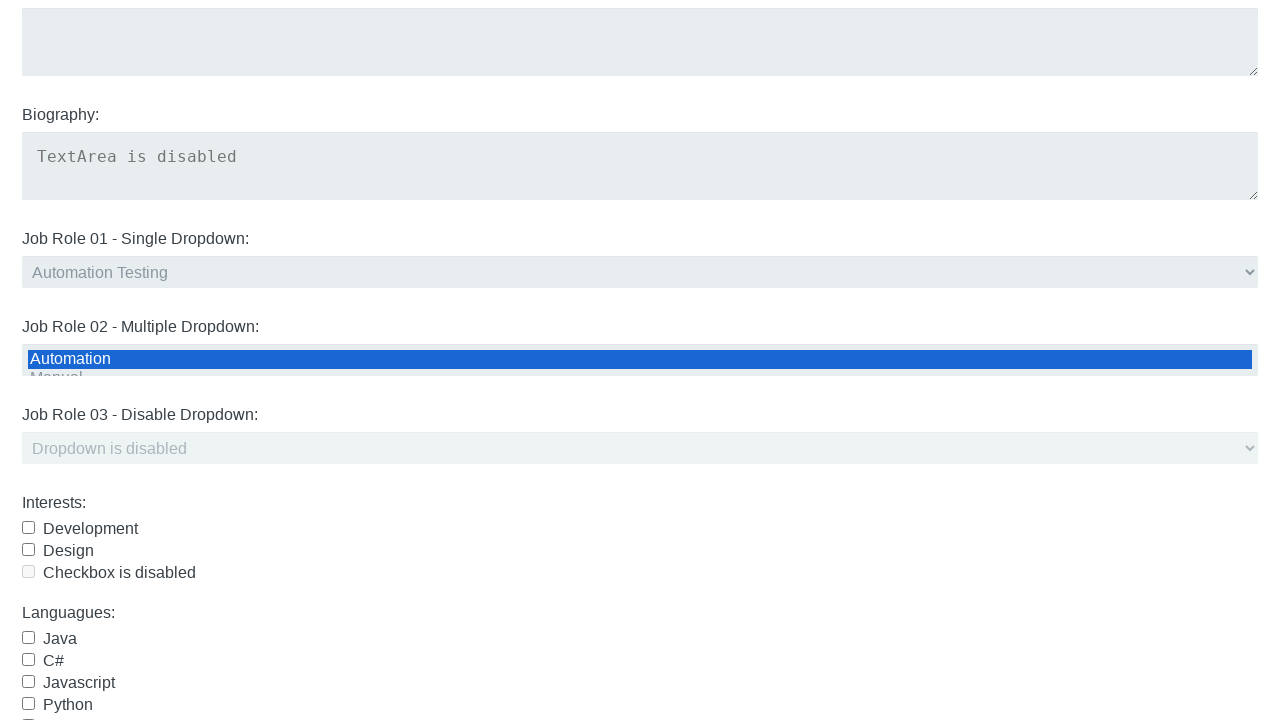

Printed selected option: Mobile
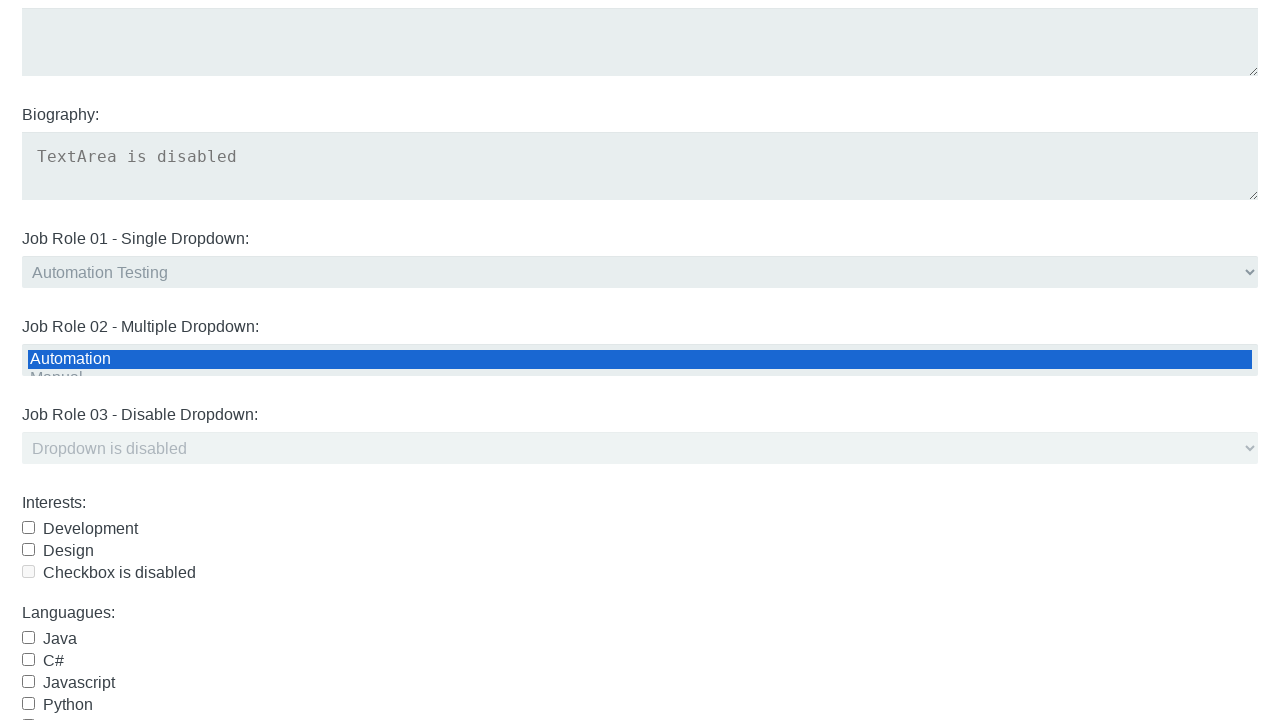

Printed selected option: Desktop
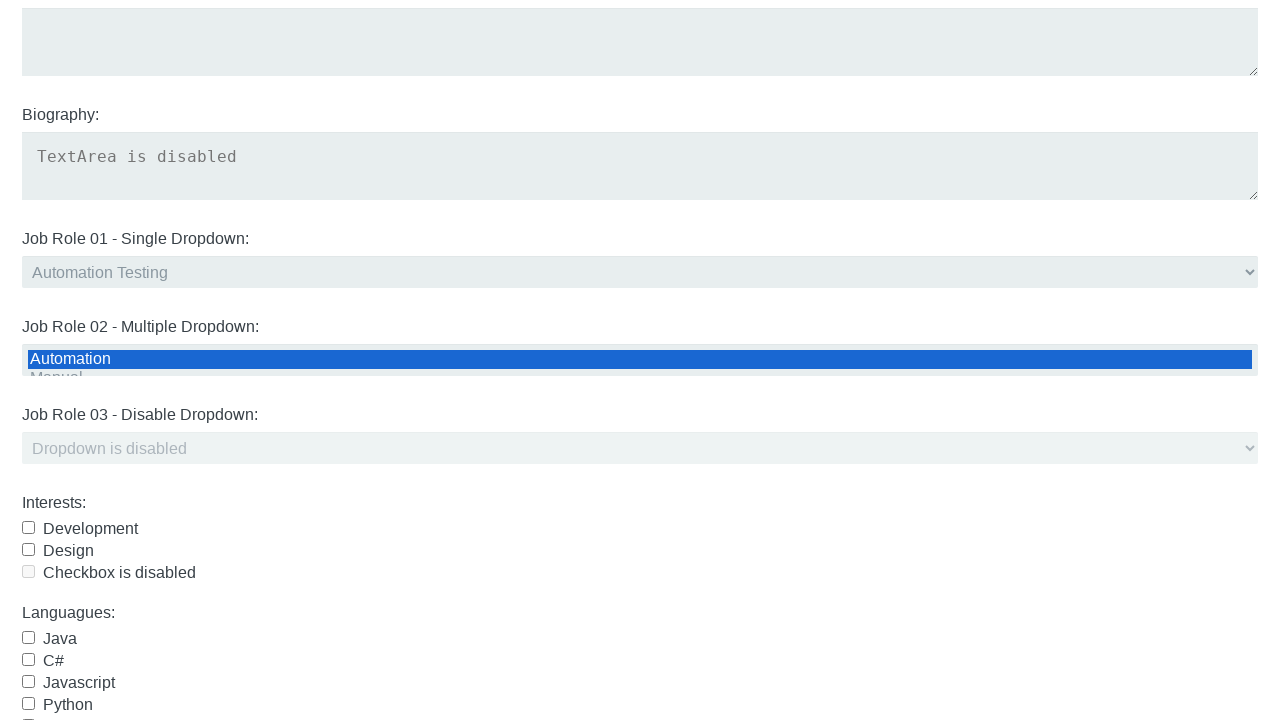

Deselected all options from job2 dropdown on #job2
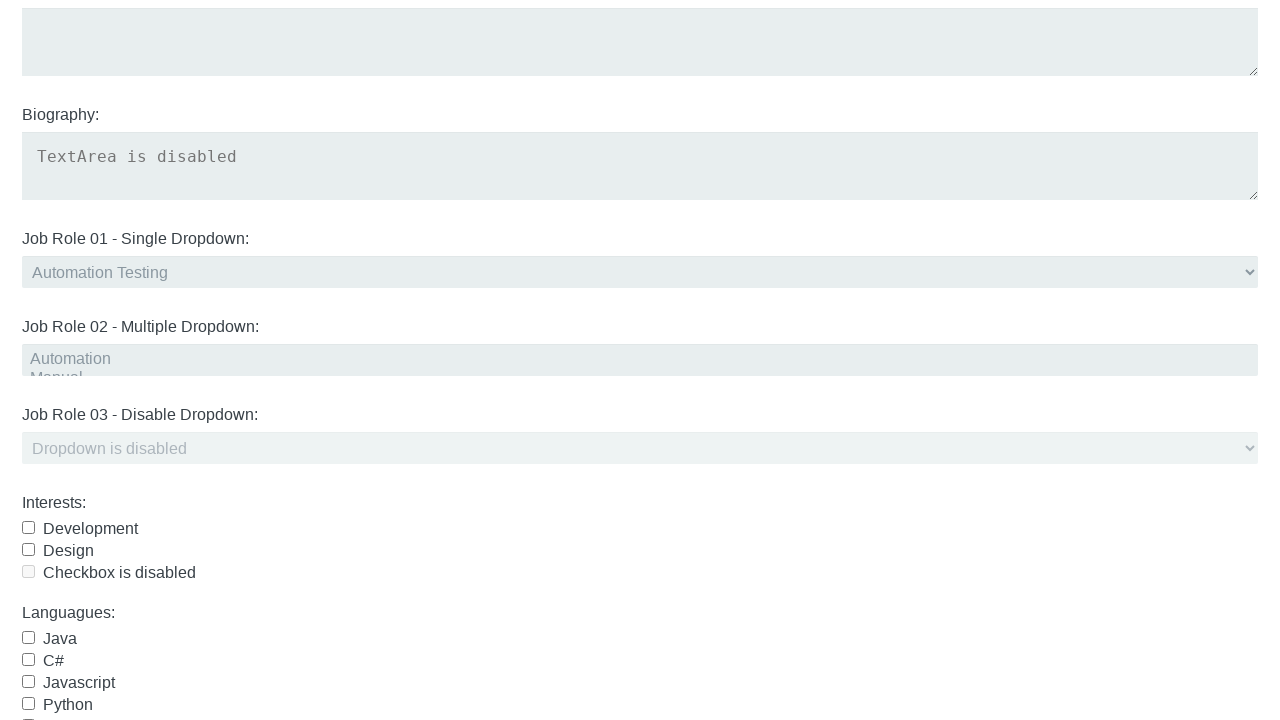

Counted remaining selected options
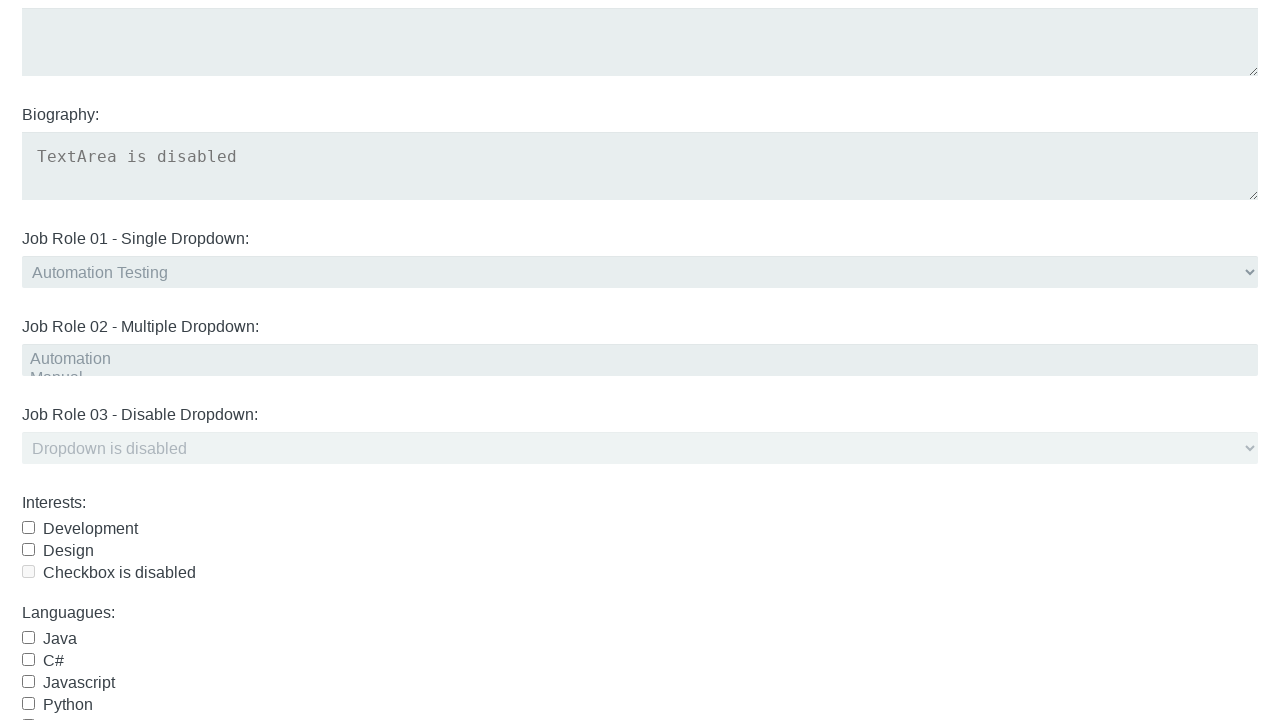

Verified that no options are selected (count equals 0)
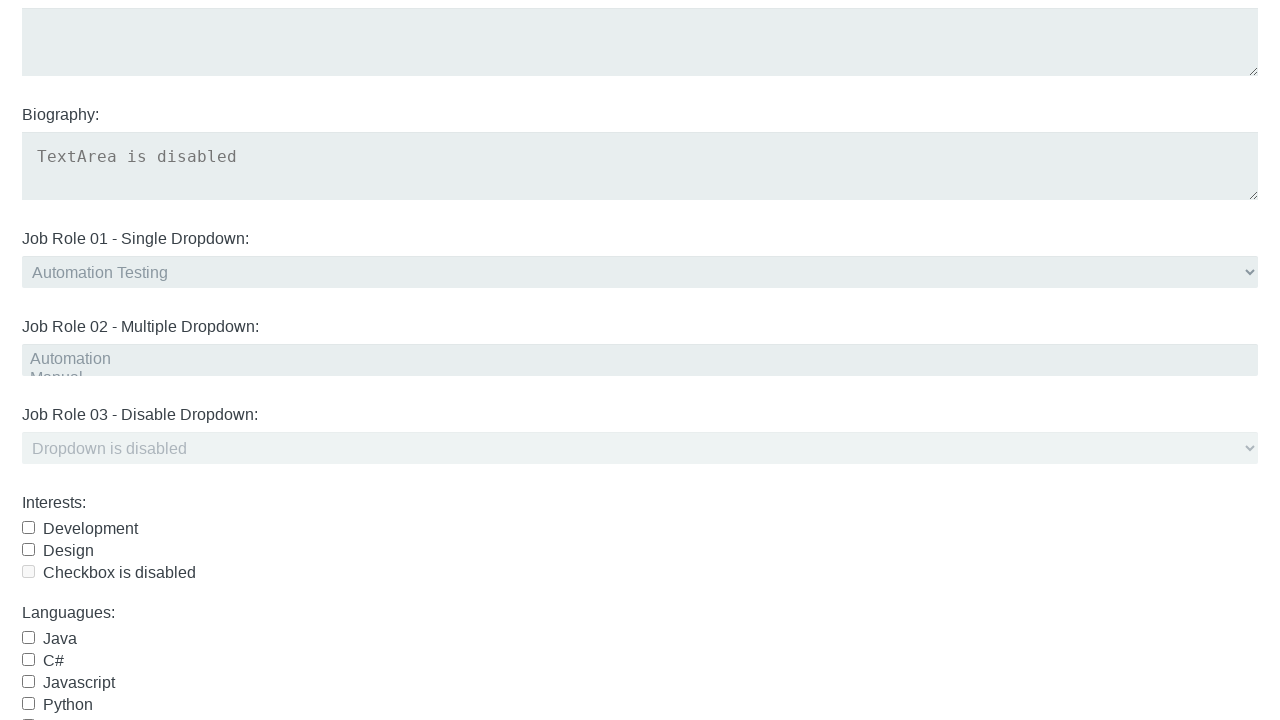

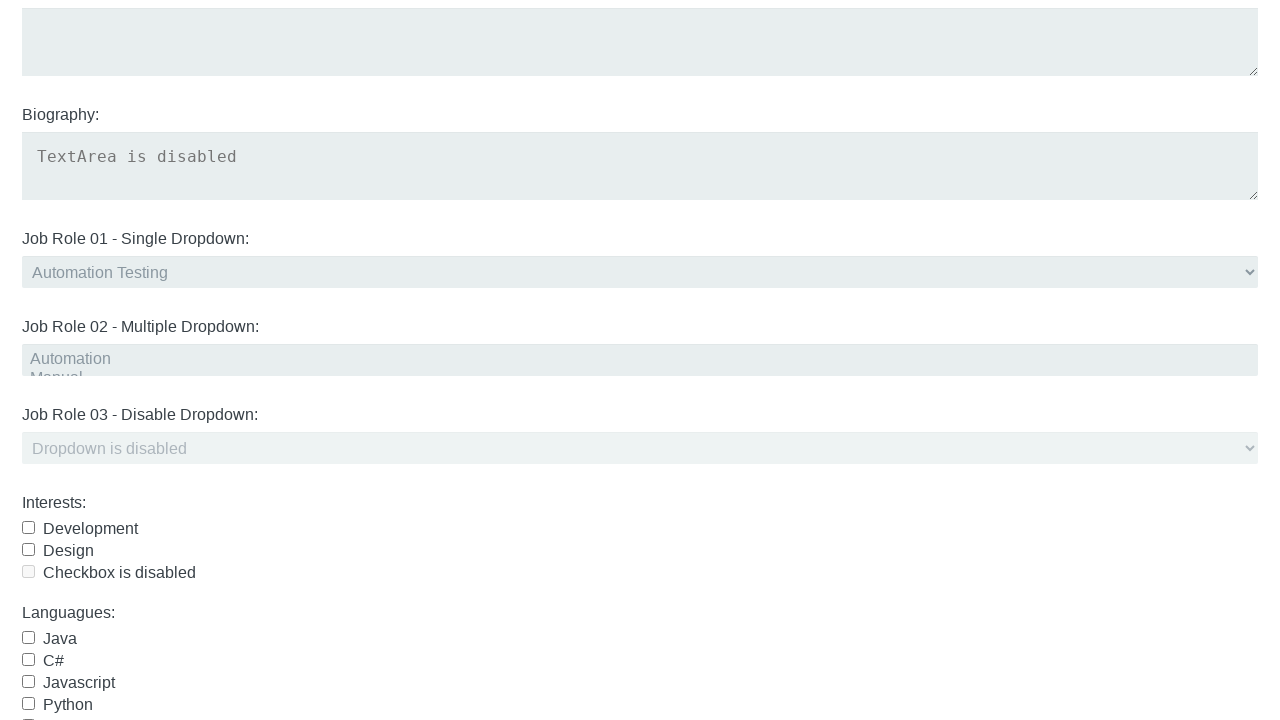